Tests number input field by entering a numeric value

Starting URL: https://the-internet.herokuapp.com/inputs

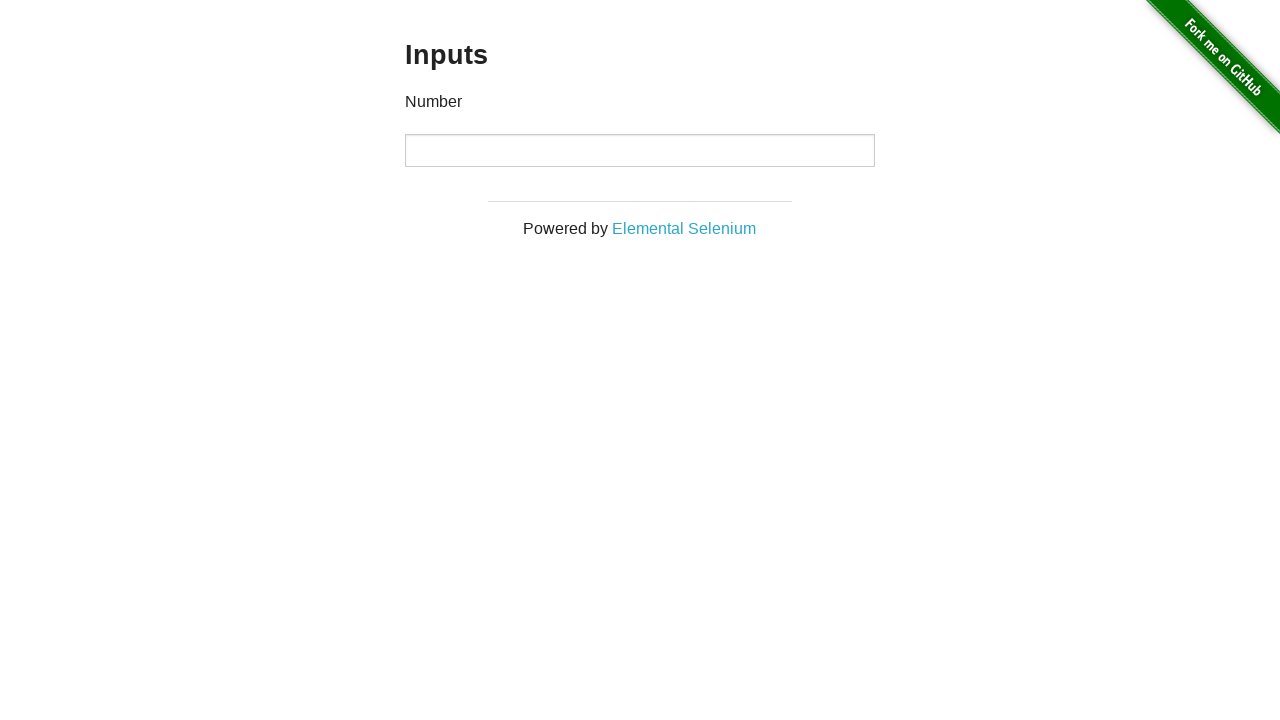

Entered numeric value '5678' into number input field on input[type='number']
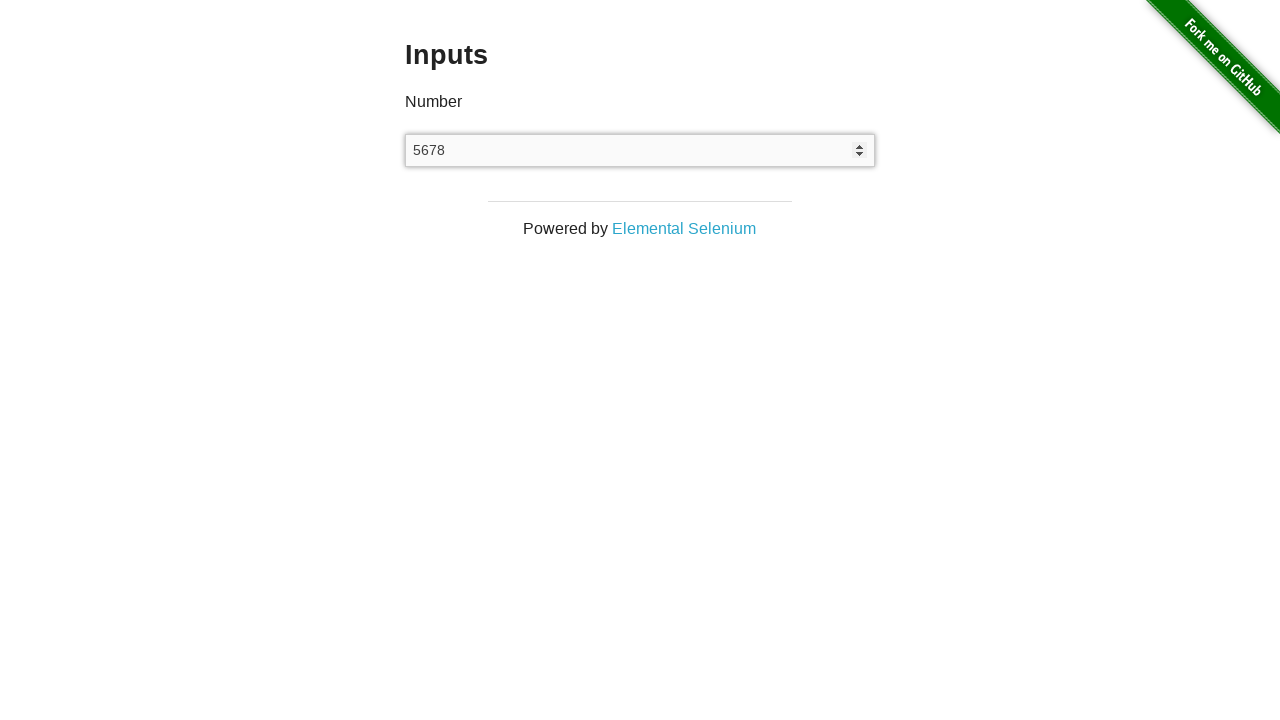

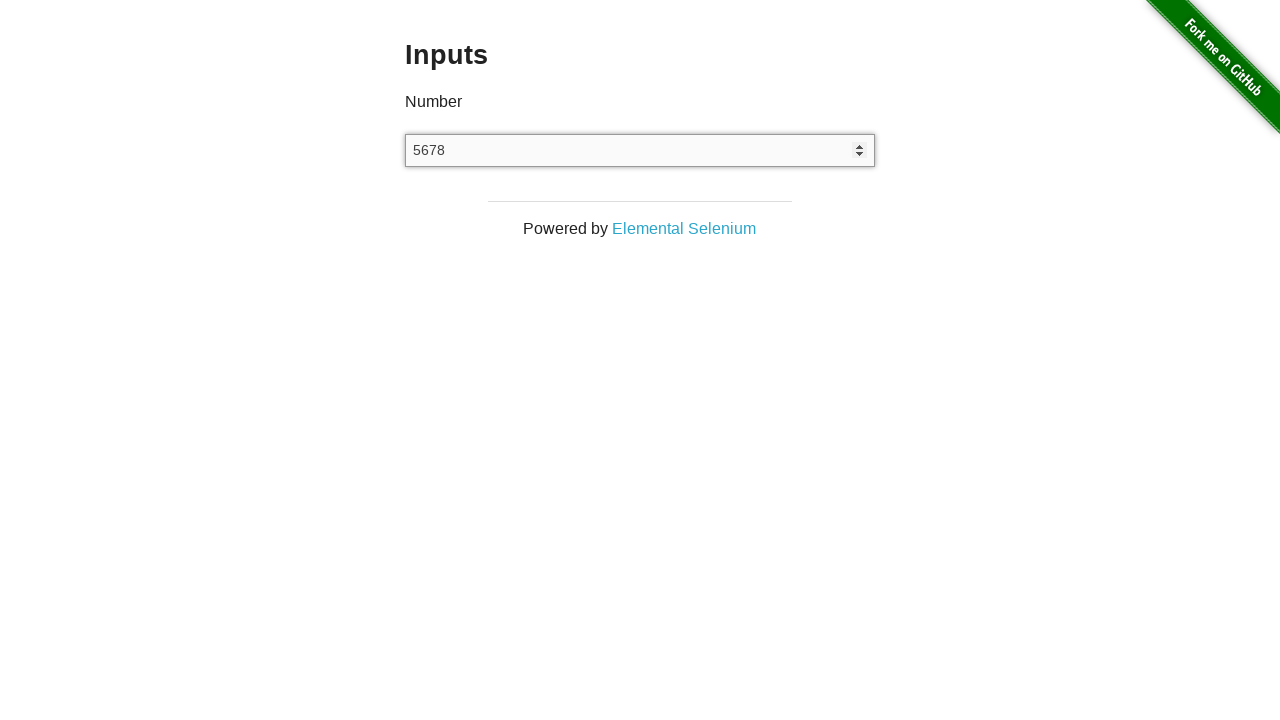